Tests passenger count dropdown by clicking increment button multiple times to increase adult count to 5

Starting URL: https://rahulshettyacademy.com/dropdownsPractise/

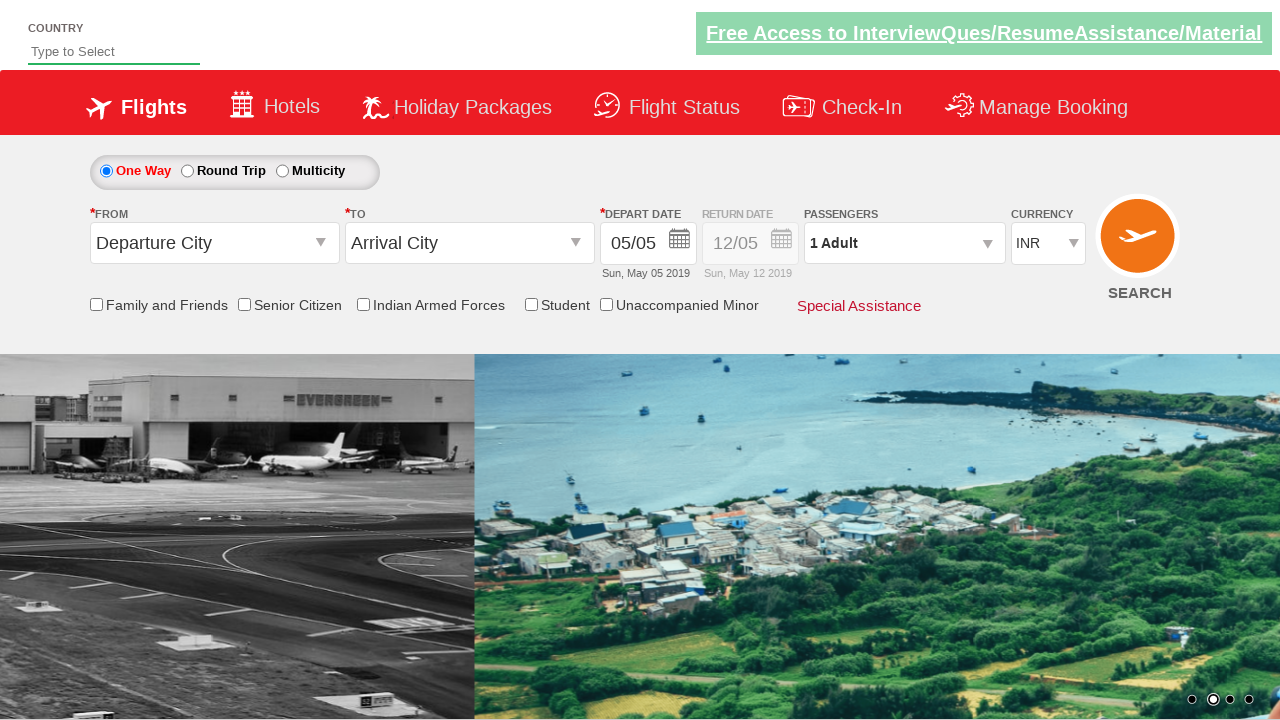

Clicked passenger info dropdown at (904, 243) on #divpaxinfo
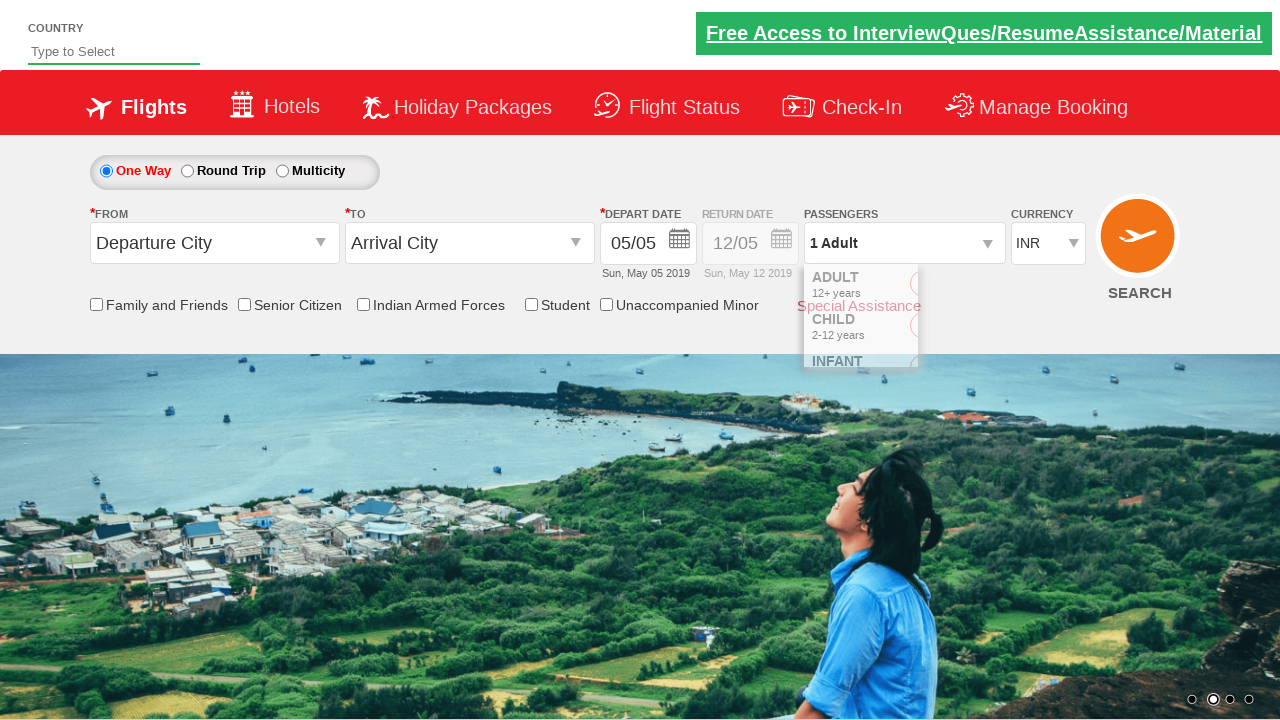

Waited 2 seconds for dropdown to open
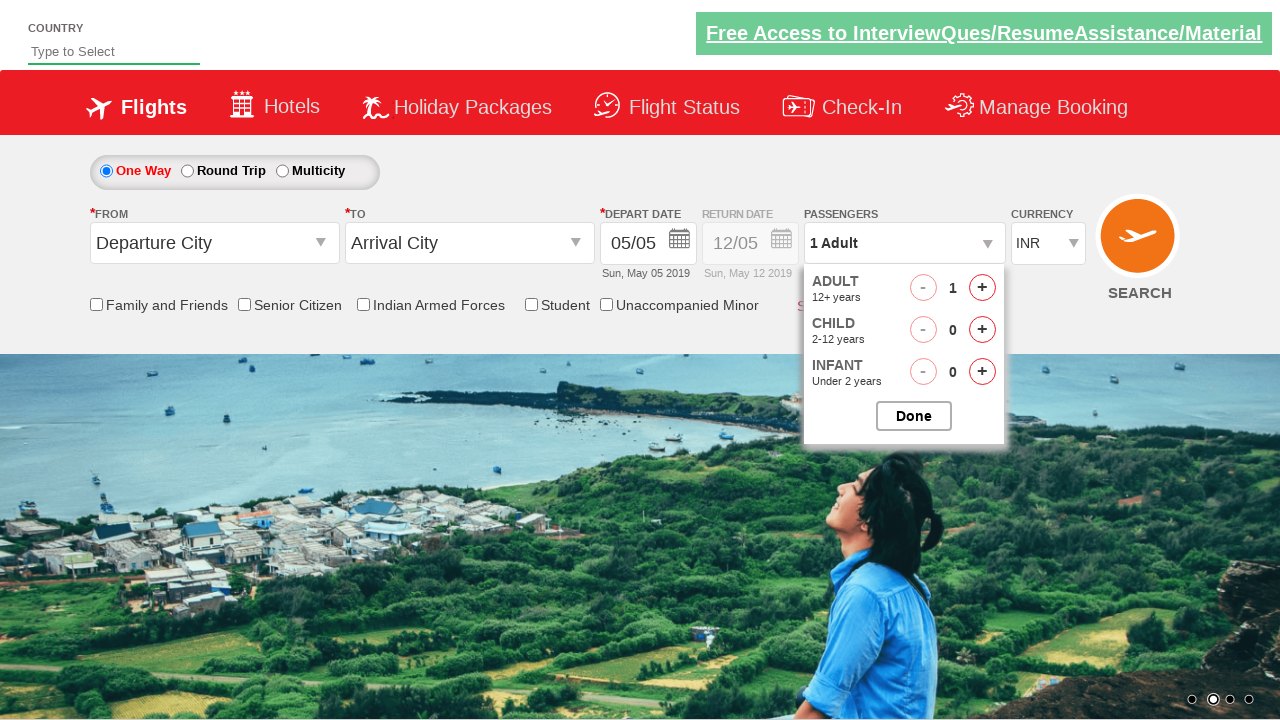

Waited 1 second before incrementing adult count
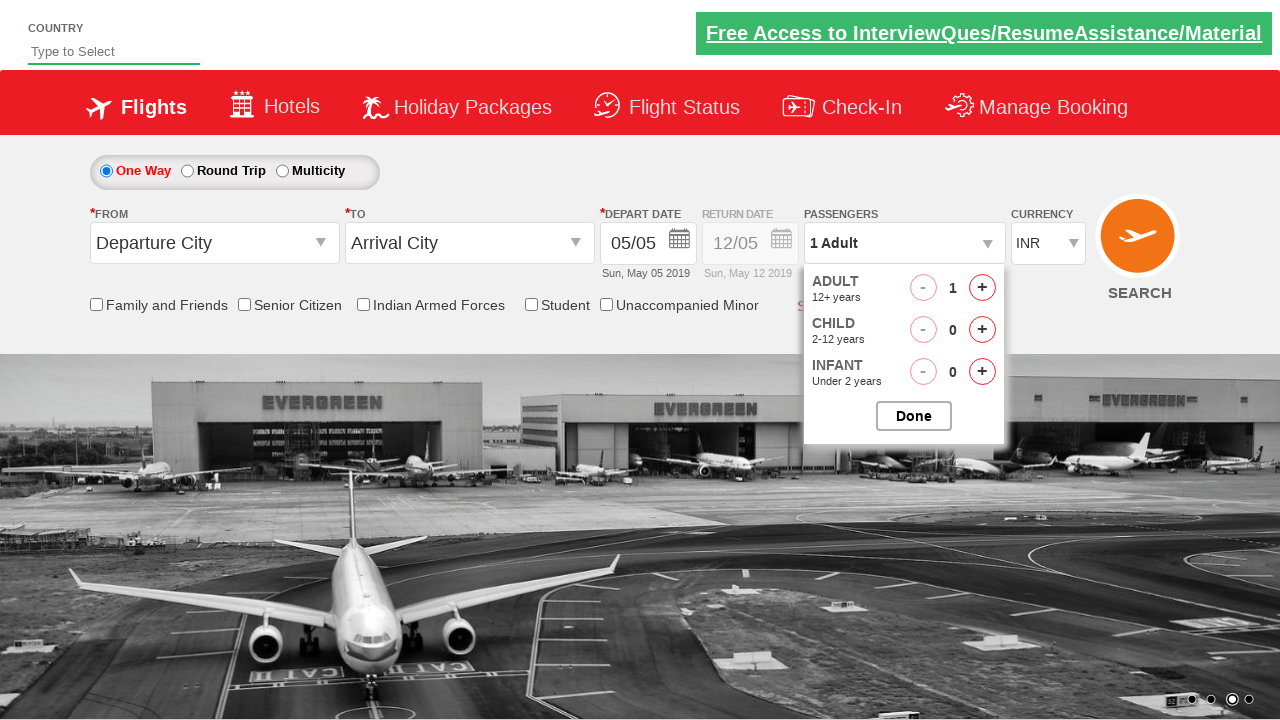

Clicked increment adult button (iteration 1 of 4) at (982, 288) on #hrefIncAdt
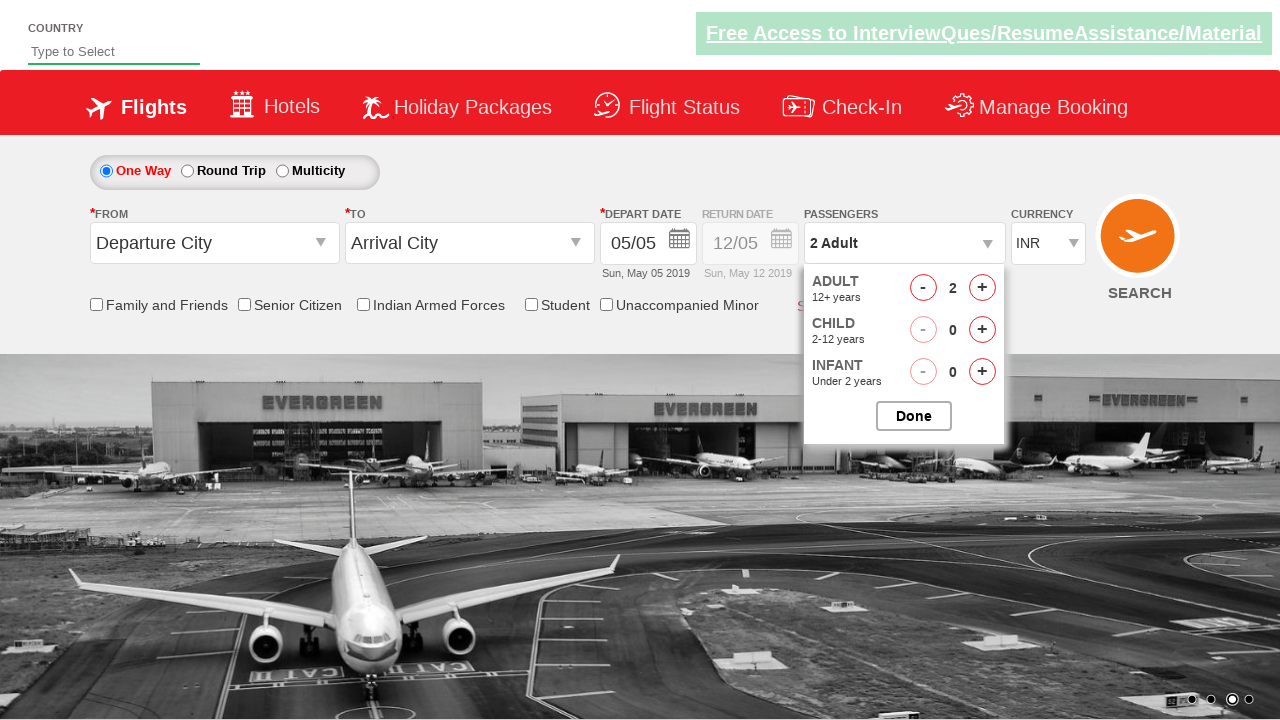

Waited 1 second before incrementing adult count
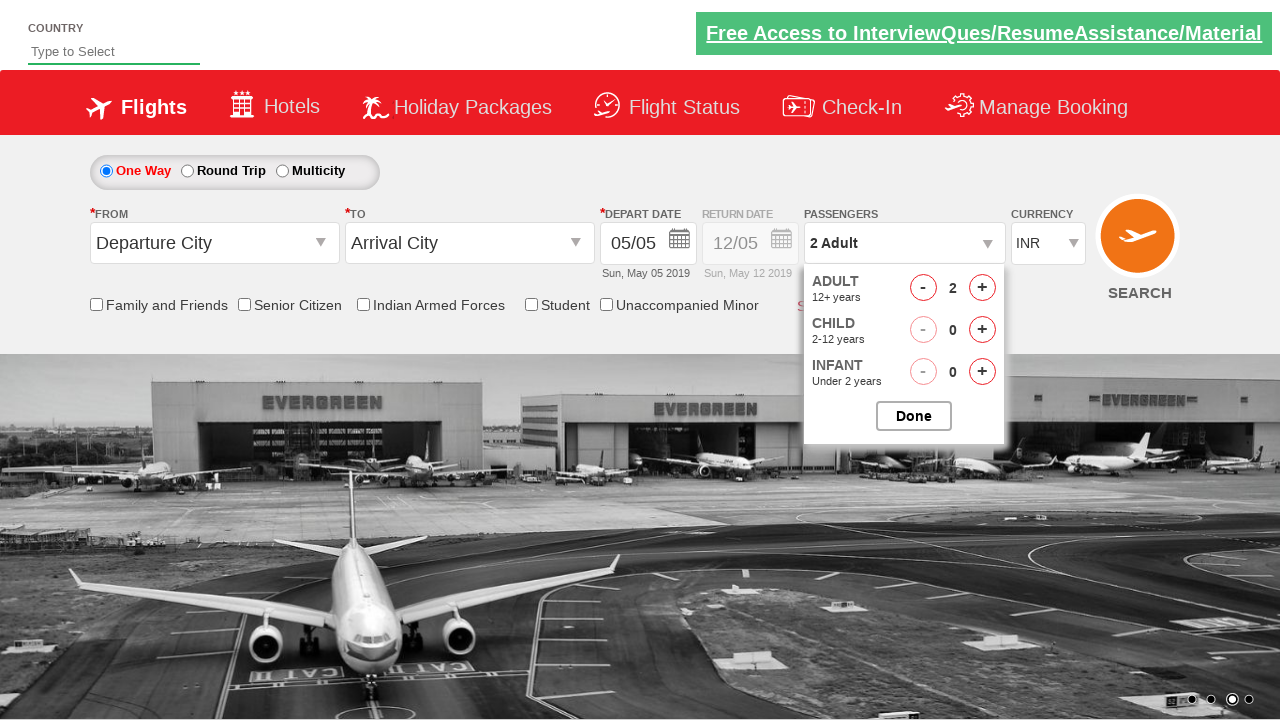

Clicked increment adult button (iteration 2 of 4) at (982, 288) on #hrefIncAdt
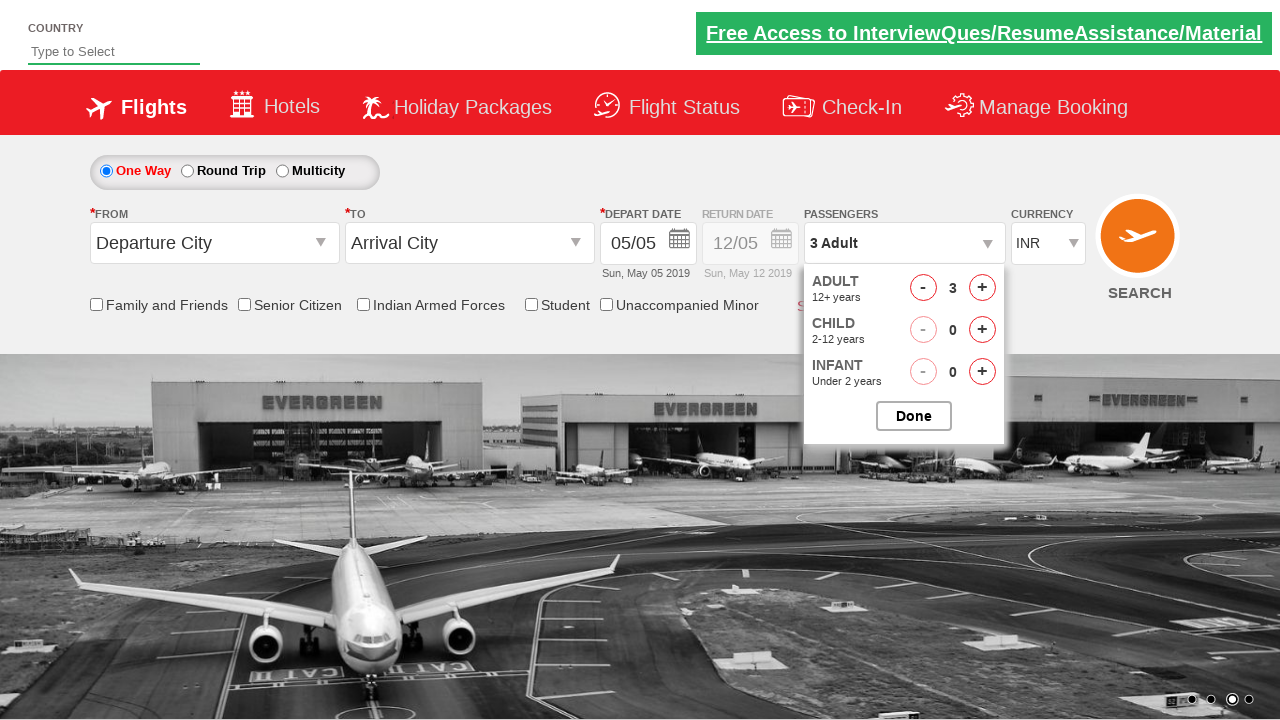

Waited 1 second before incrementing adult count
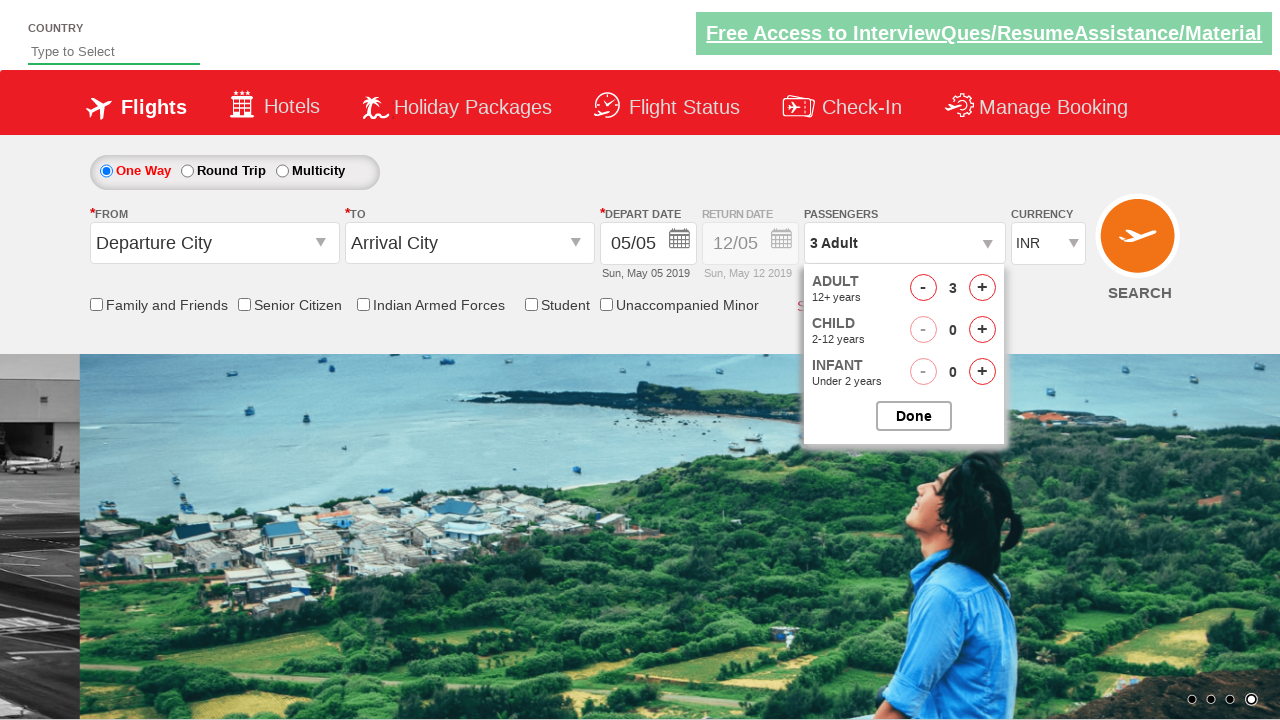

Clicked increment adult button (iteration 3 of 4) at (982, 288) on #hrefIncAdt
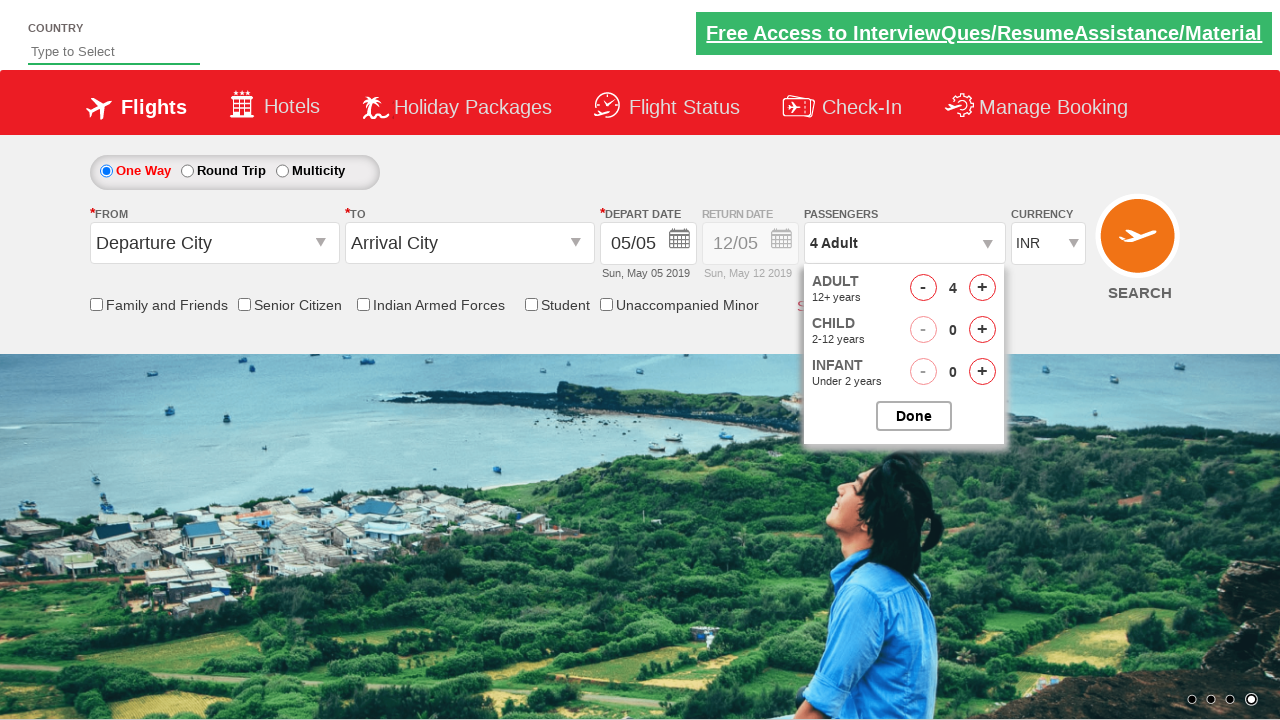

Waited 1 second before incrementing adult count
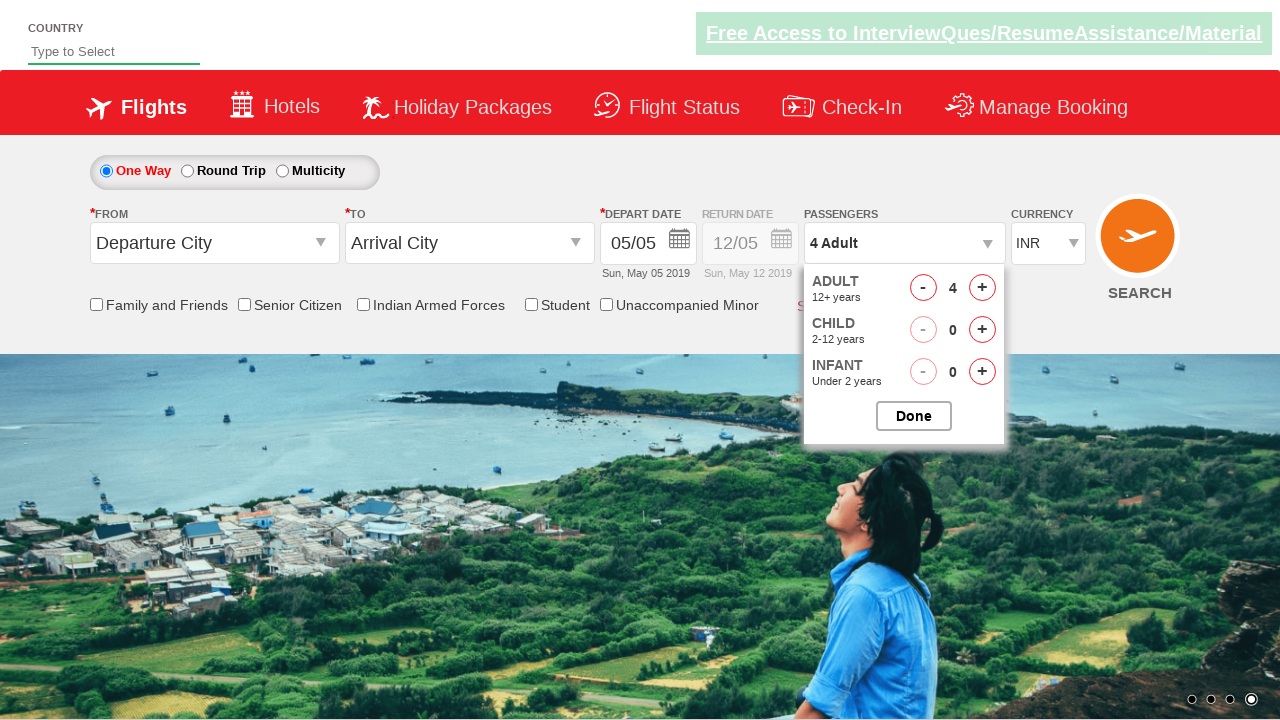

Clicked increment adult button (iteration 4 of 4) at (982, 288) on #hrefIncAdt
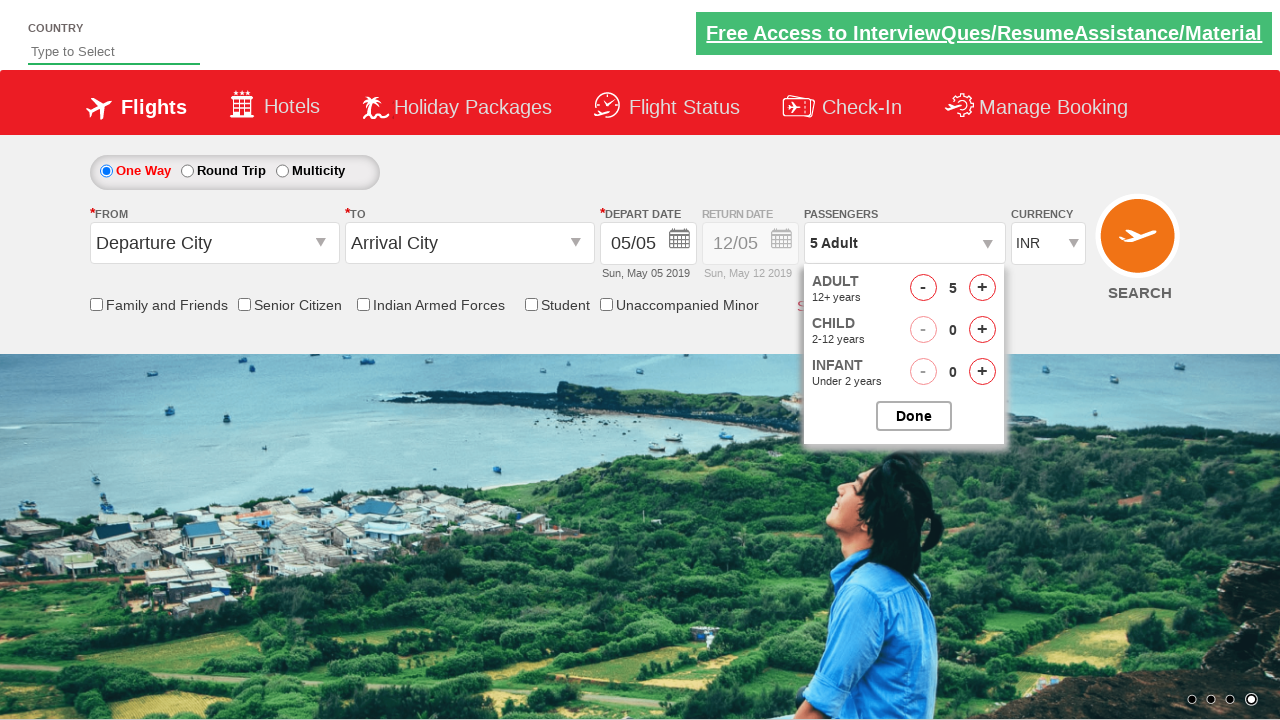

Clicked close passenger options button at (914, 416) on #btnclosepaxoption
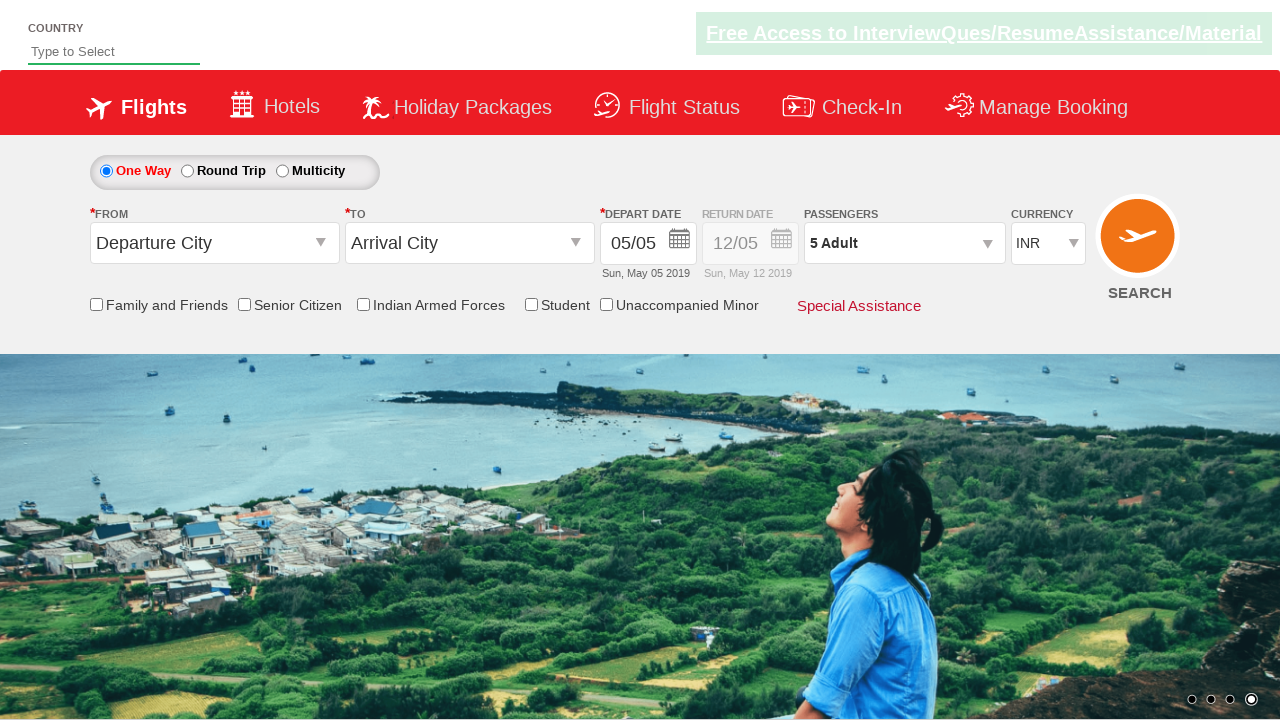

Verified passenger count displays '5 Adult'
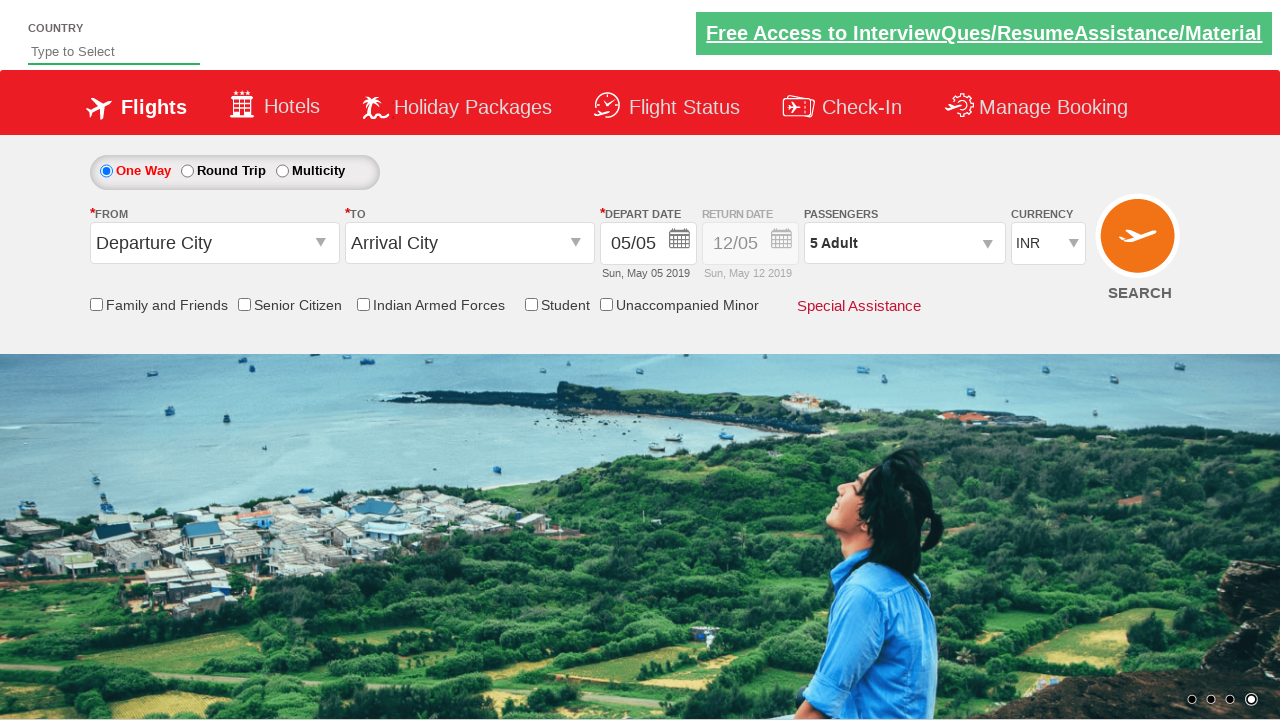

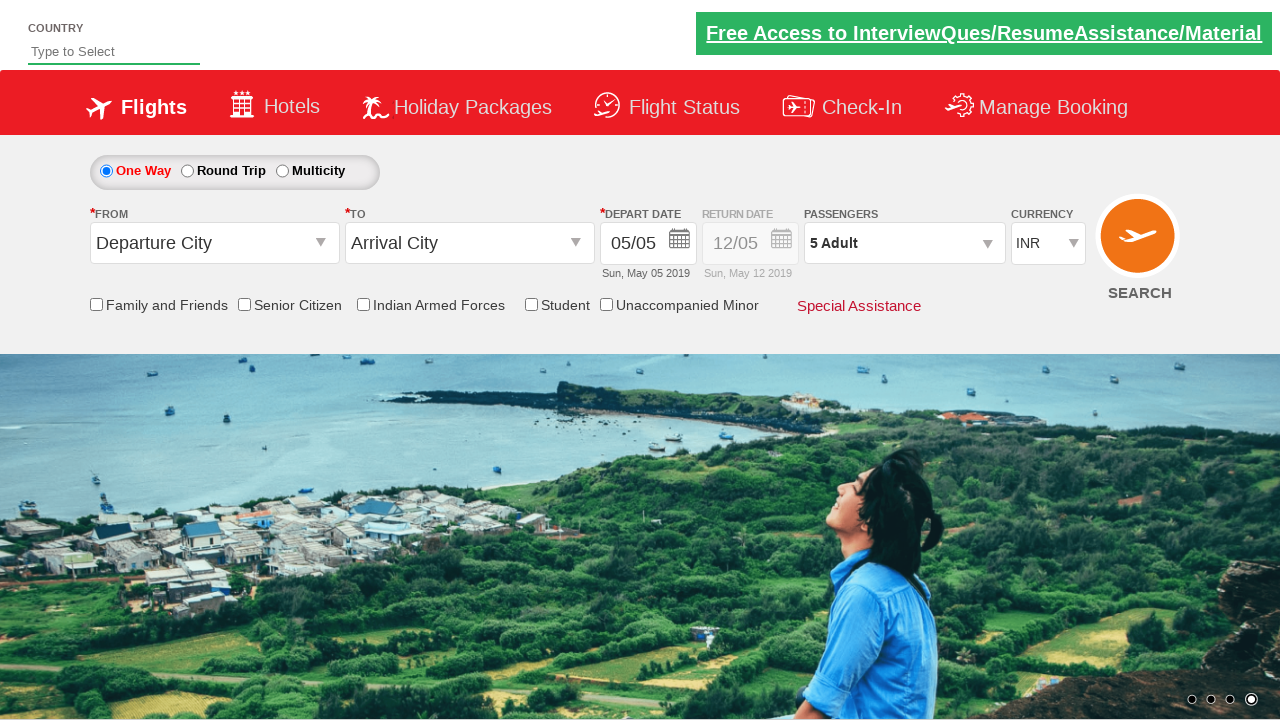